Tests radio button selection functionality

Starting URL: https://demoqa.com/radio-button

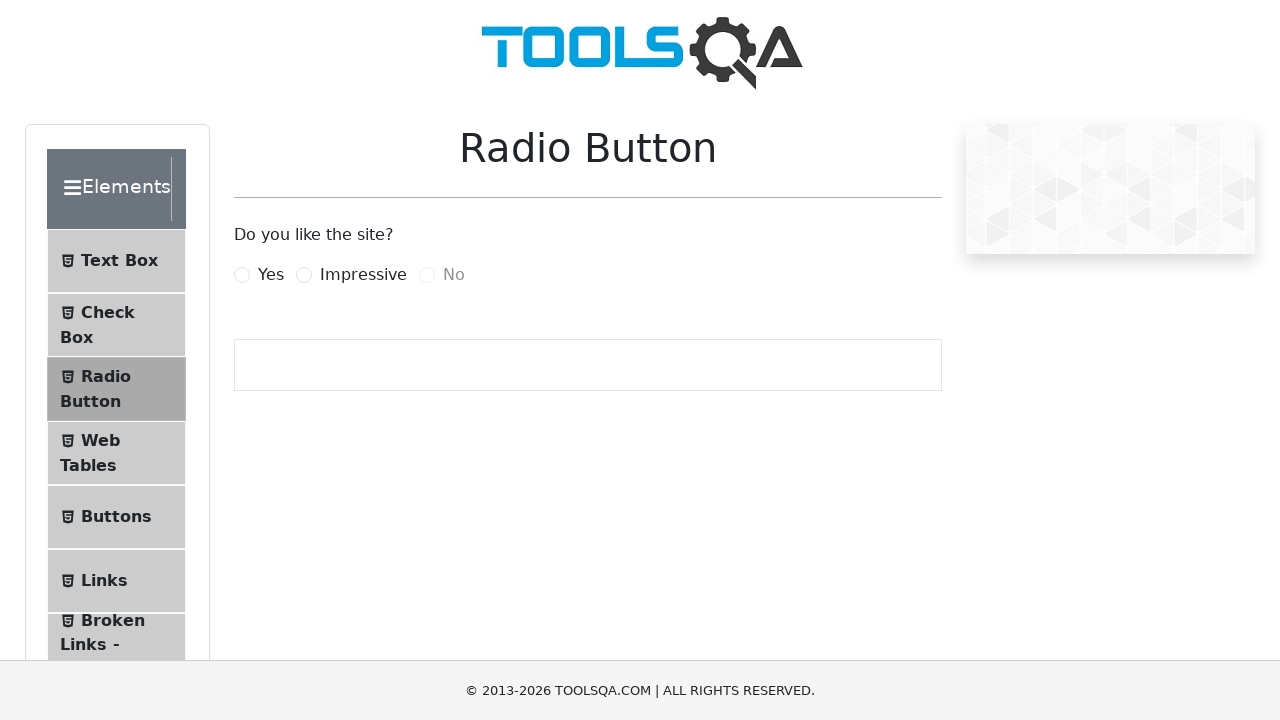

Clicked on 'Yes' radio button label at (271, 275) on label[for='yesRadio']
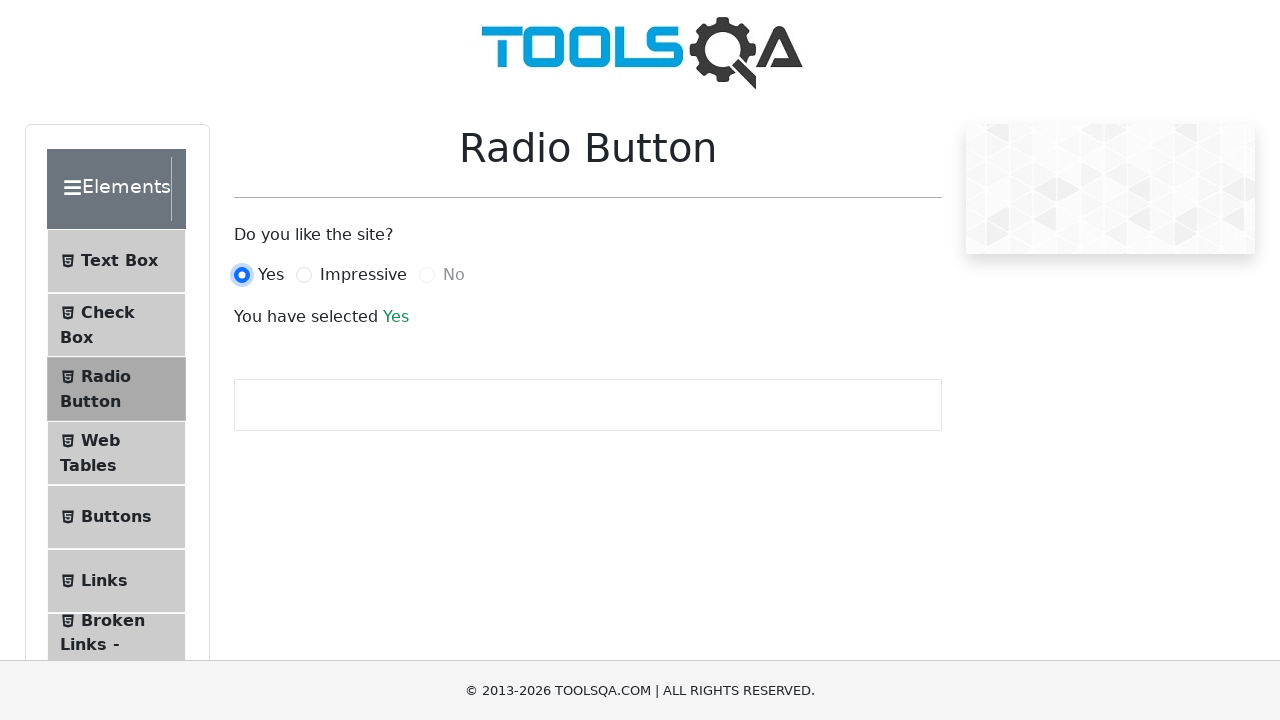

Verified that 'Yes' radio button is selected
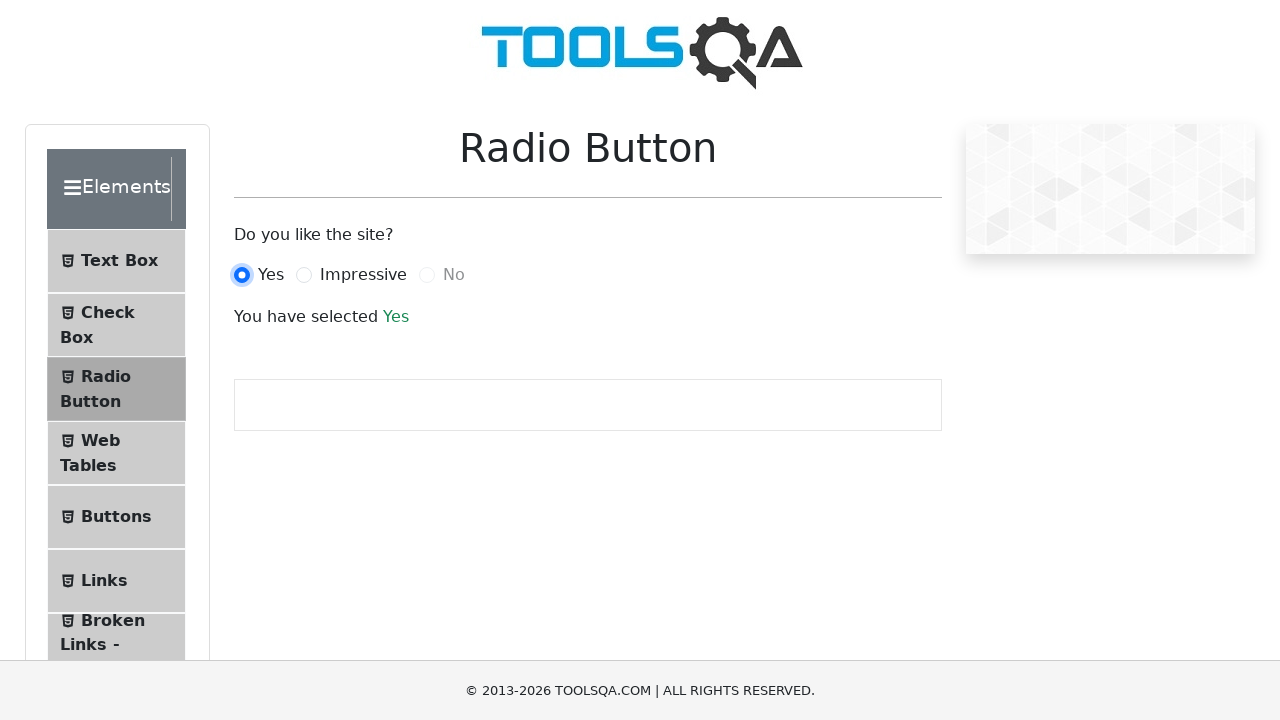

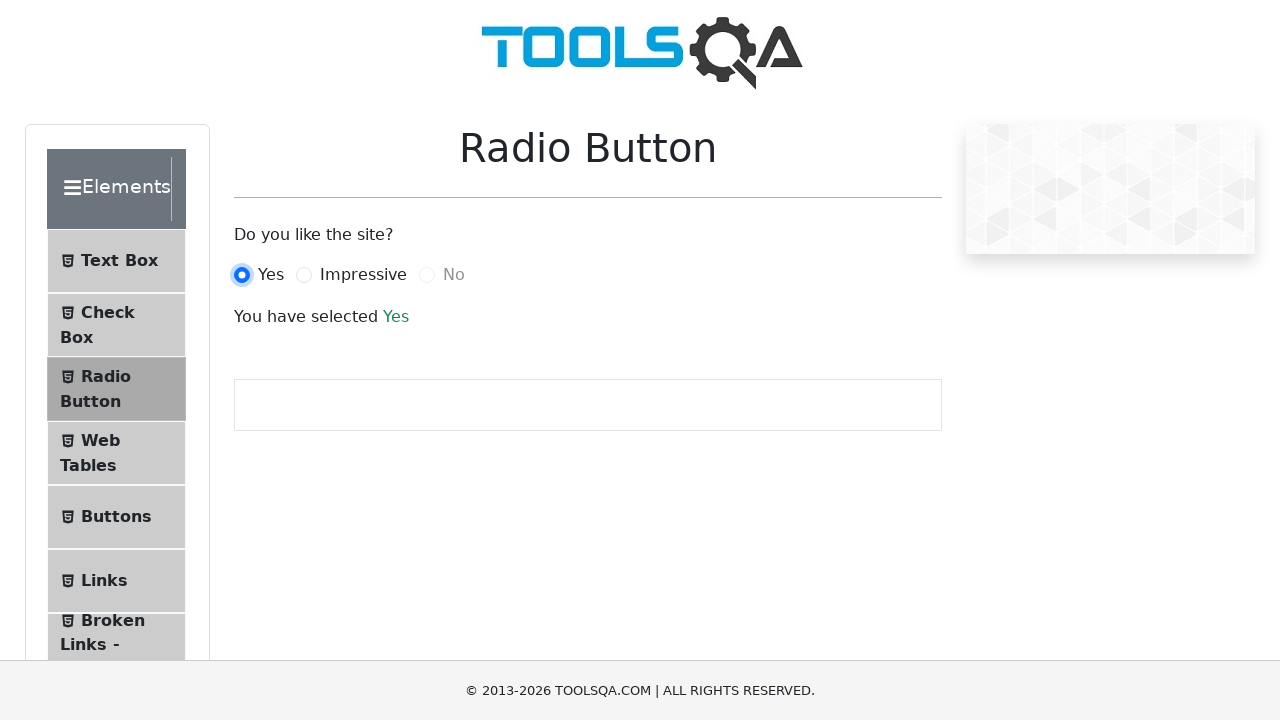